Tests the auto-suggest dropdown functionality by typing a partial country name and selecting a matching option from the suggestions list

Starting URL: https://rahulshettyacademy.com/dropdownsPractise/

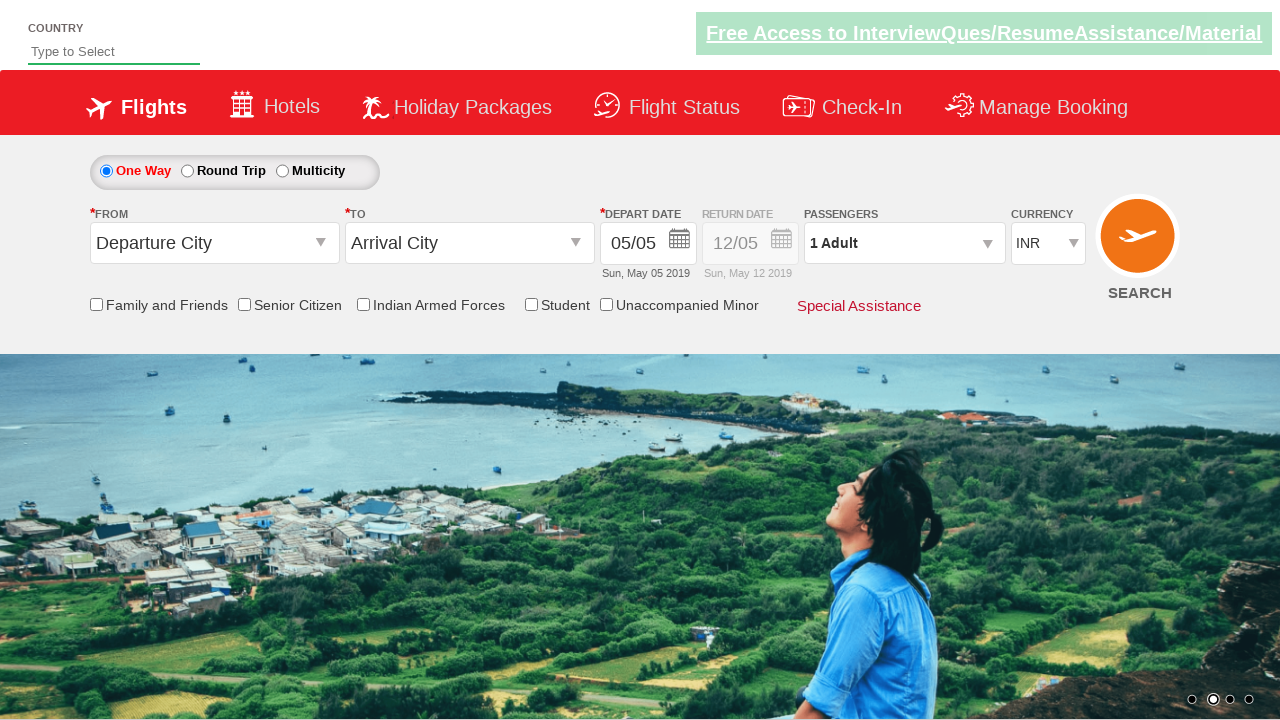

Typed 'tur' in auto-suggest field on #autosuggest
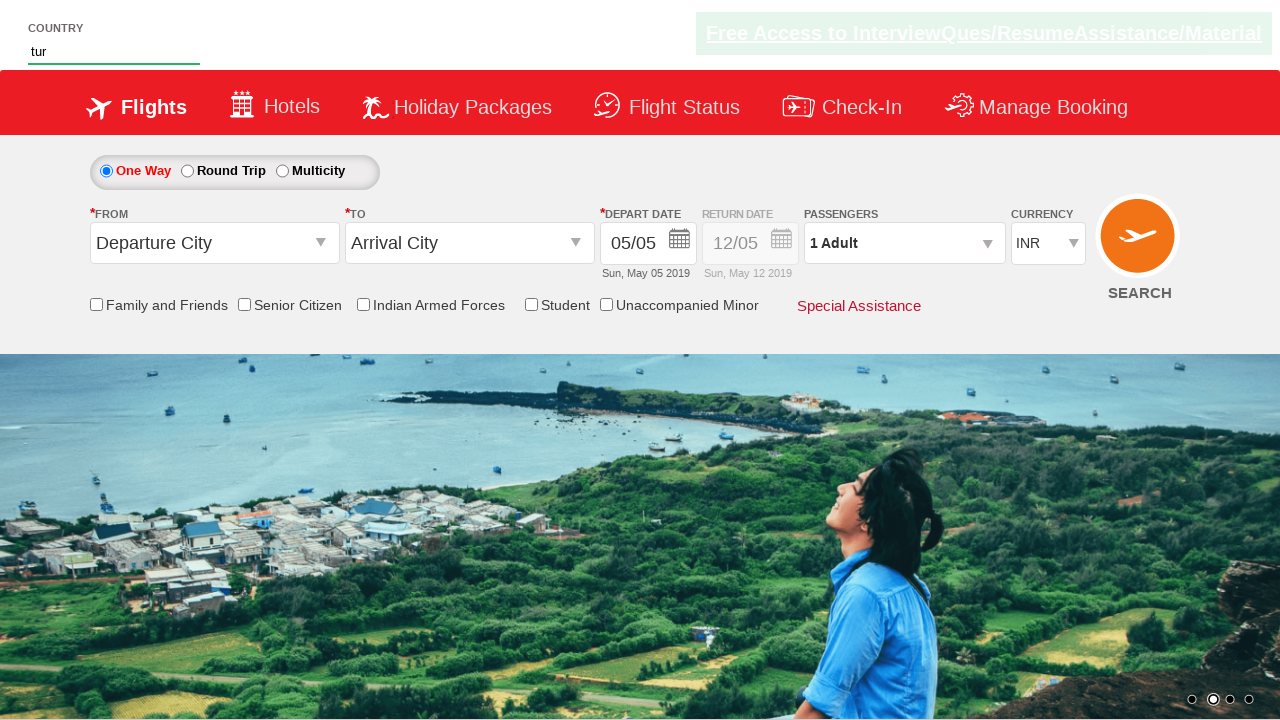

Auto-suggest dropdown suggestions loaded
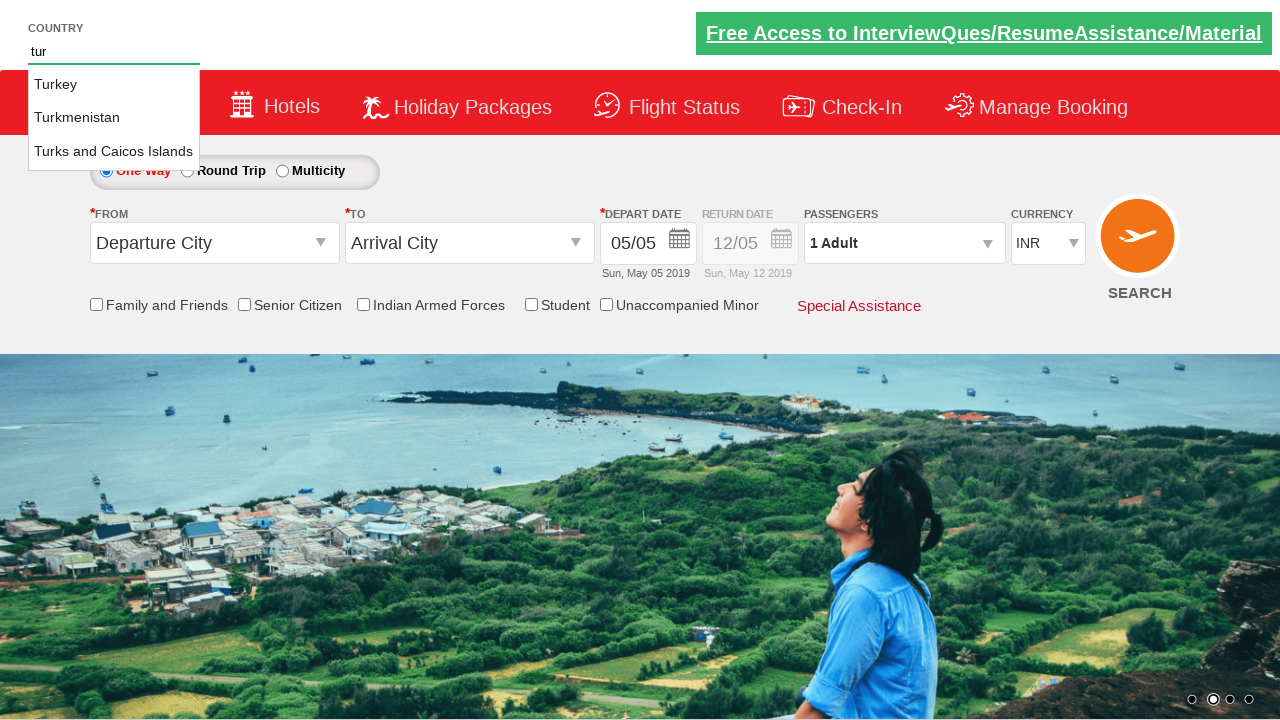

Selected 'Turkmenistan' from auto-suggest dropdown at (114, 118) on li.ui-menu-item a:has-text('Turkmenistan')
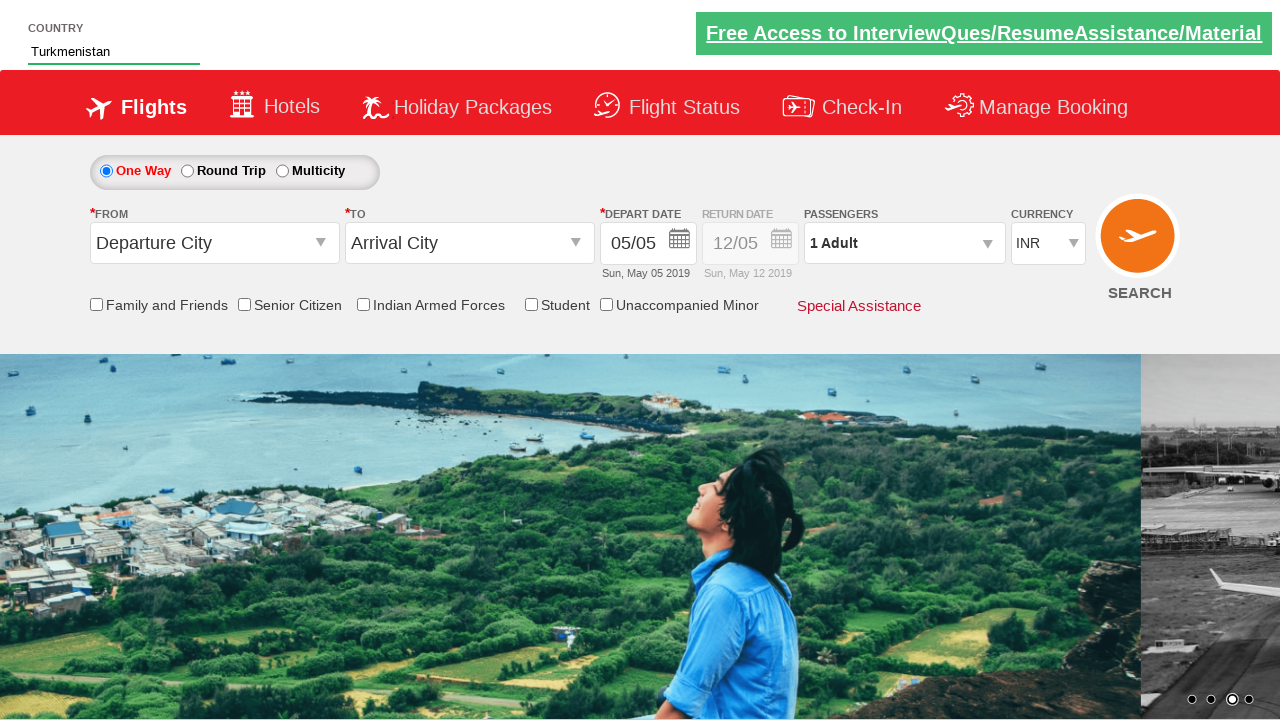

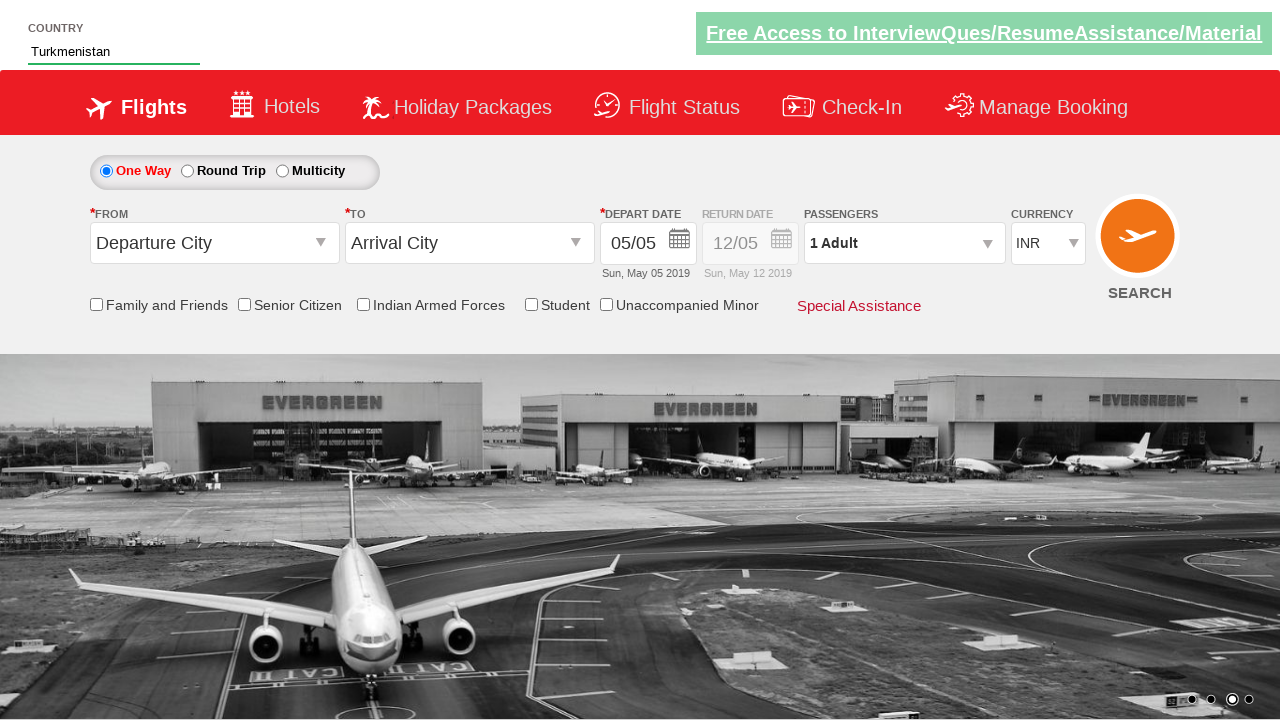